Tests the search functionality on python.org by entering "pycon" in the search box, submitting the form, and verifying that search results are returned.

Starting URL: http://www.python.org

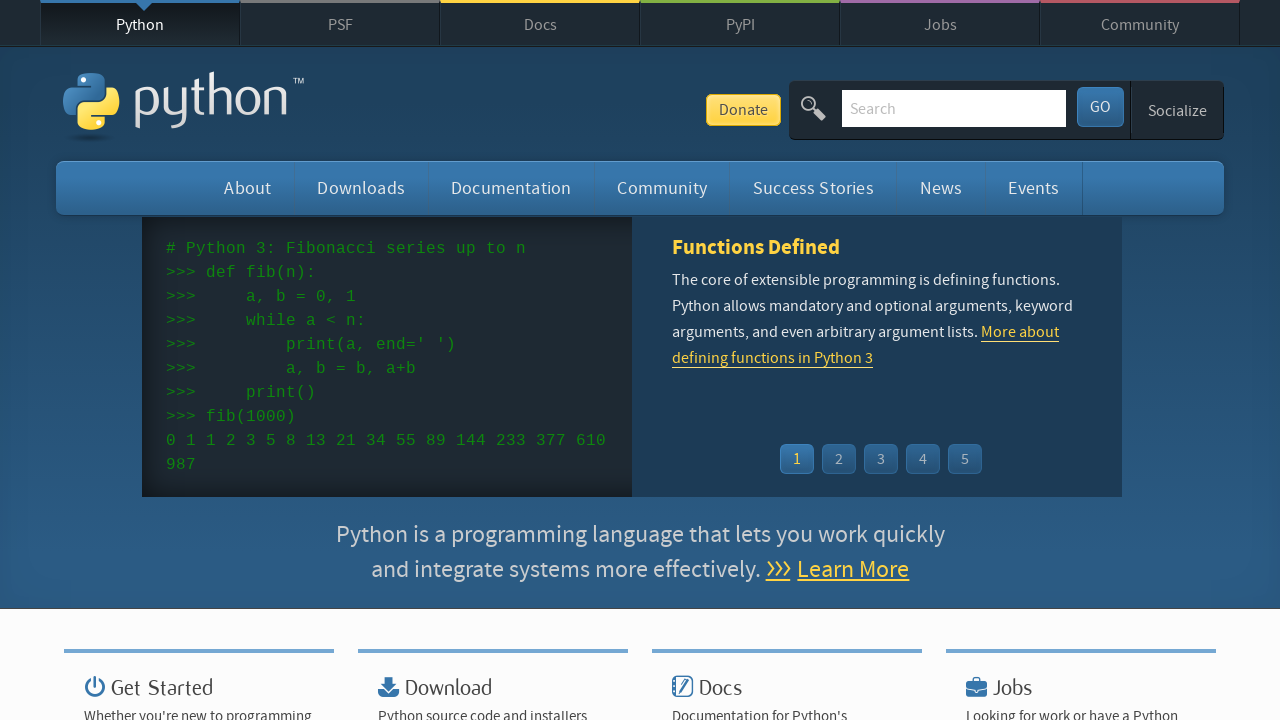

Verified page title contains 'Python'
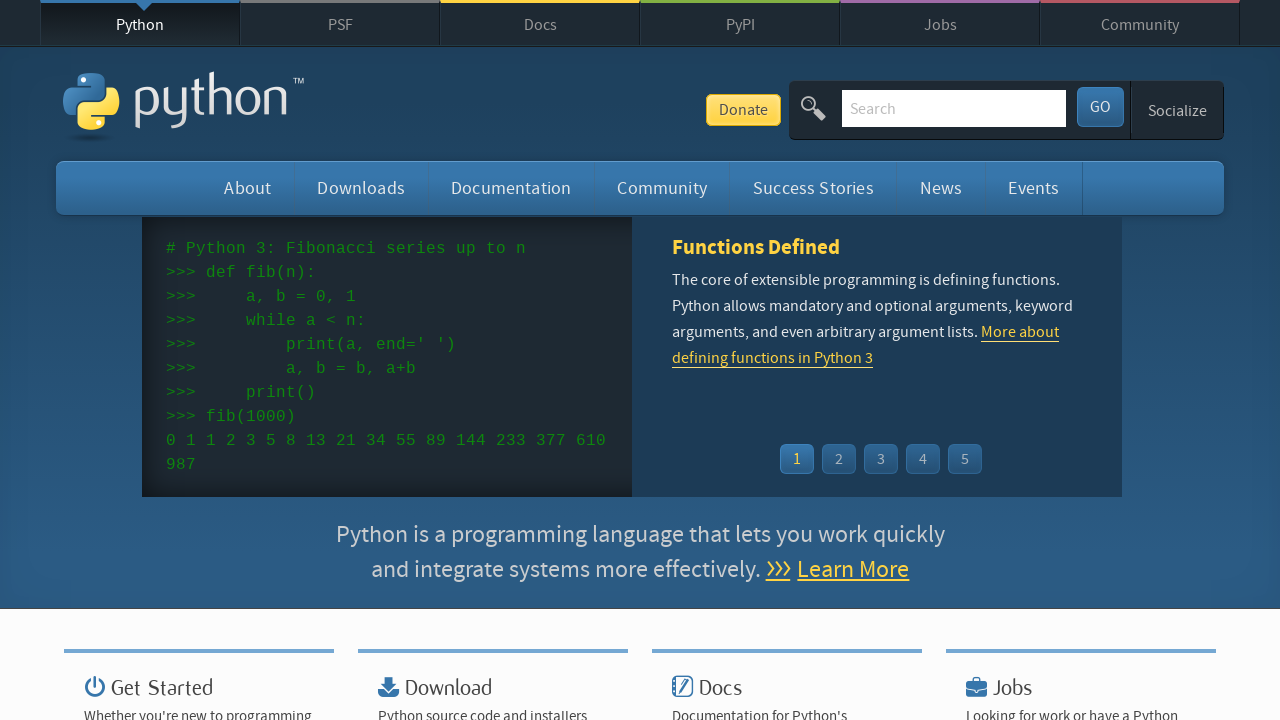

Filled search field with 'pycon' on input[name='q']
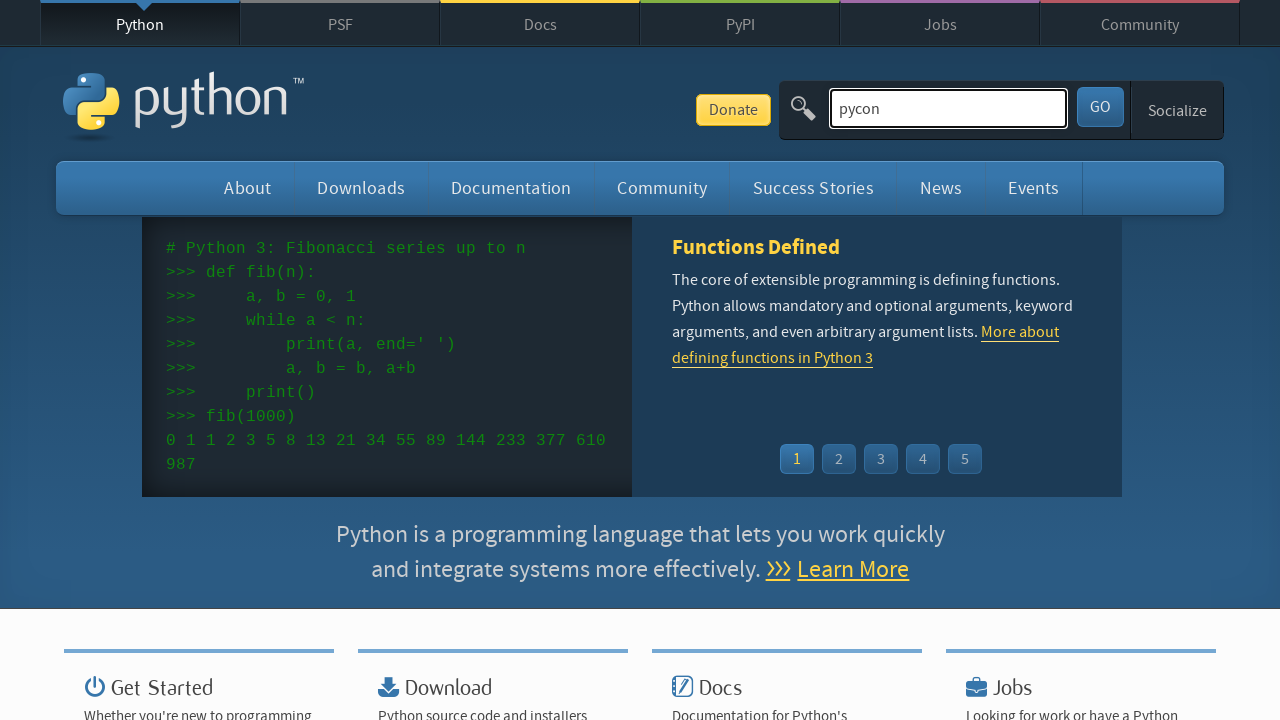

Submitted search form by pressing Enter on input[name='q']
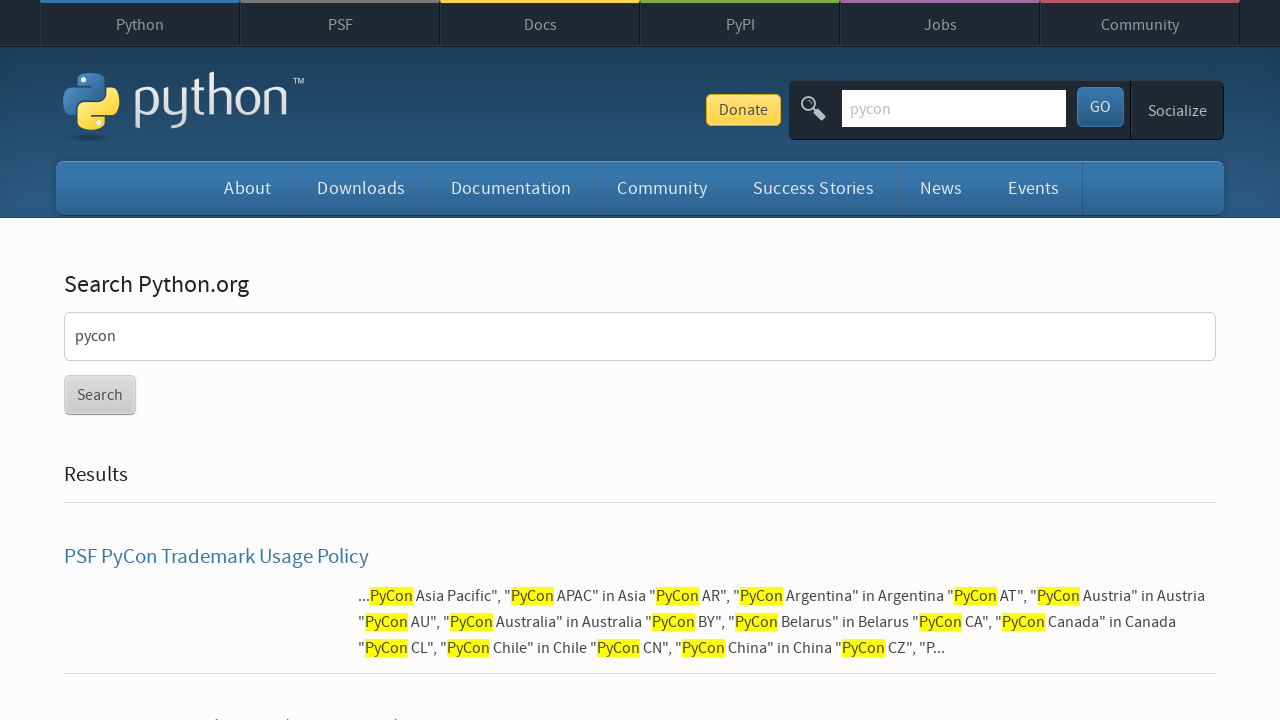

Search results loaded (networkidle)
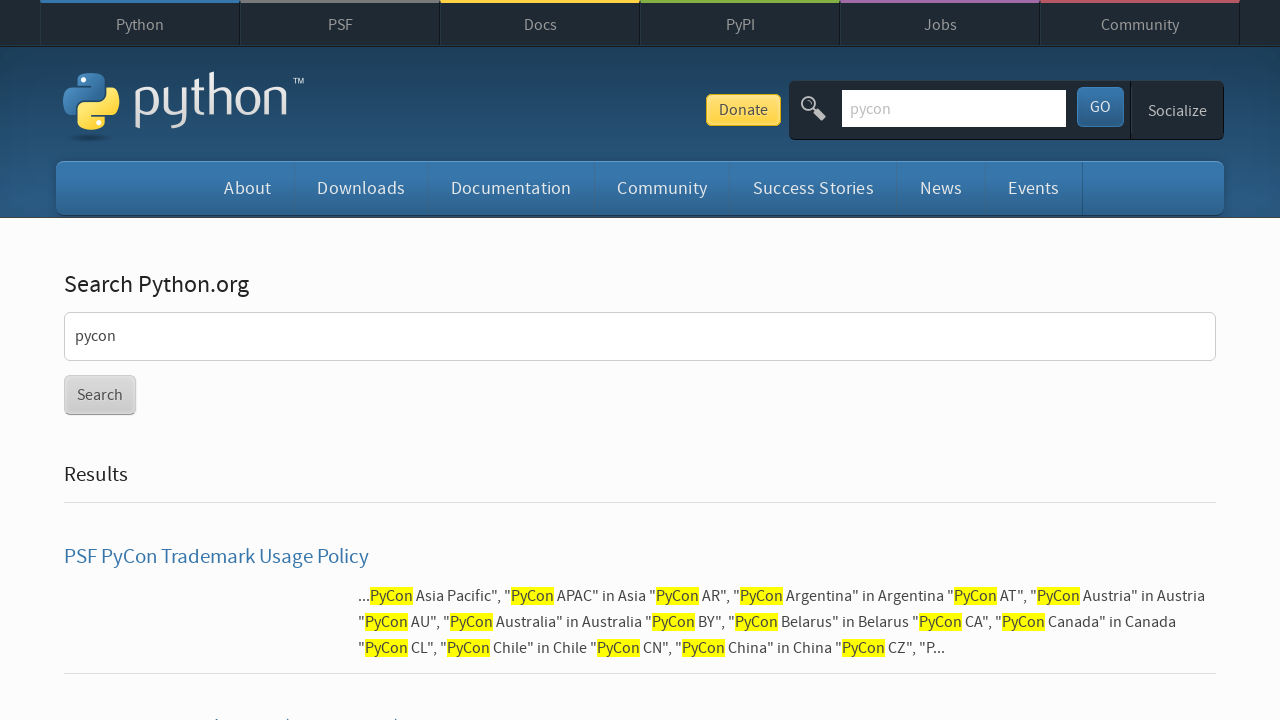

Verified search results were returned
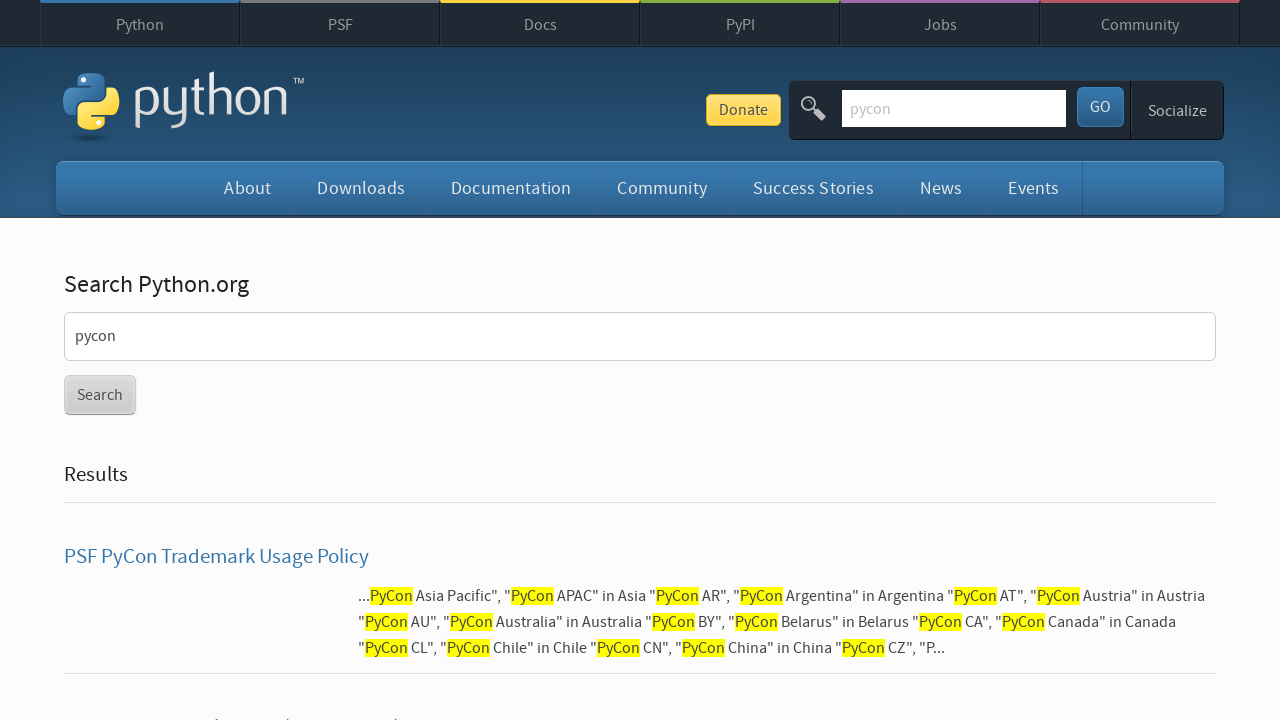

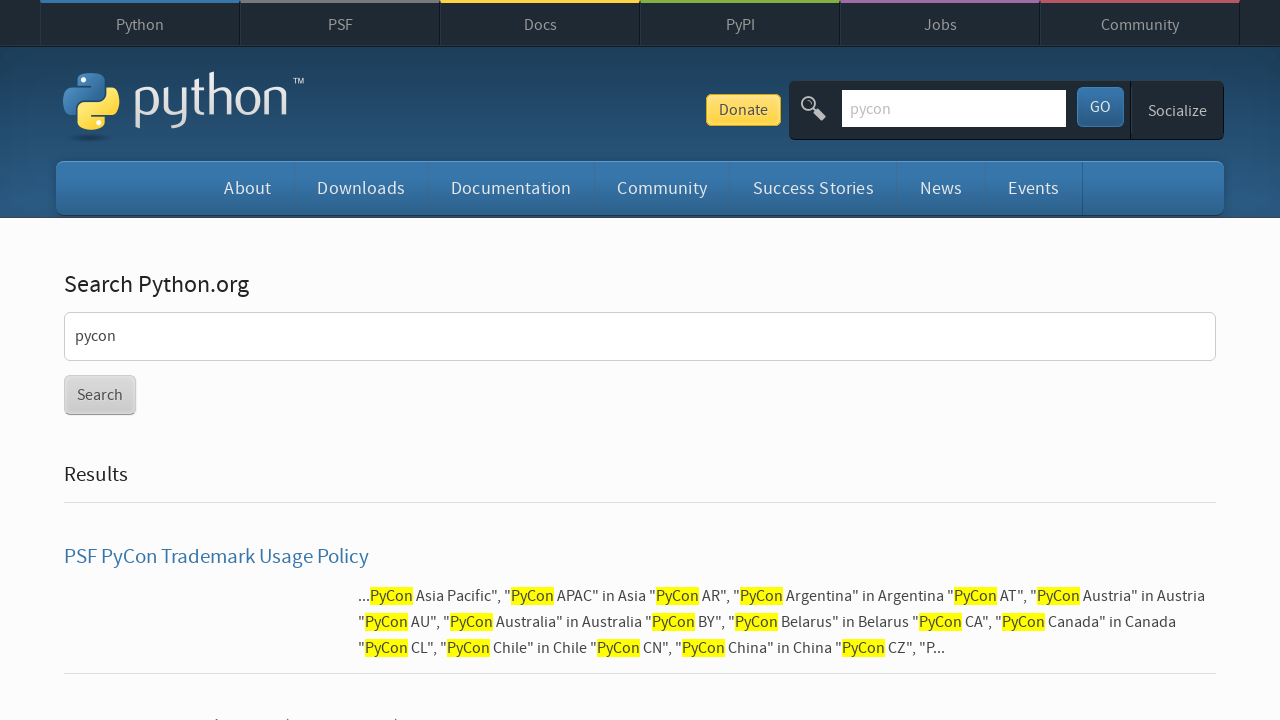